Hovers over the Rubber Ducks menu item and clicks on a subcategory item

Starting URL: http://litecart.stqa.ru/en/

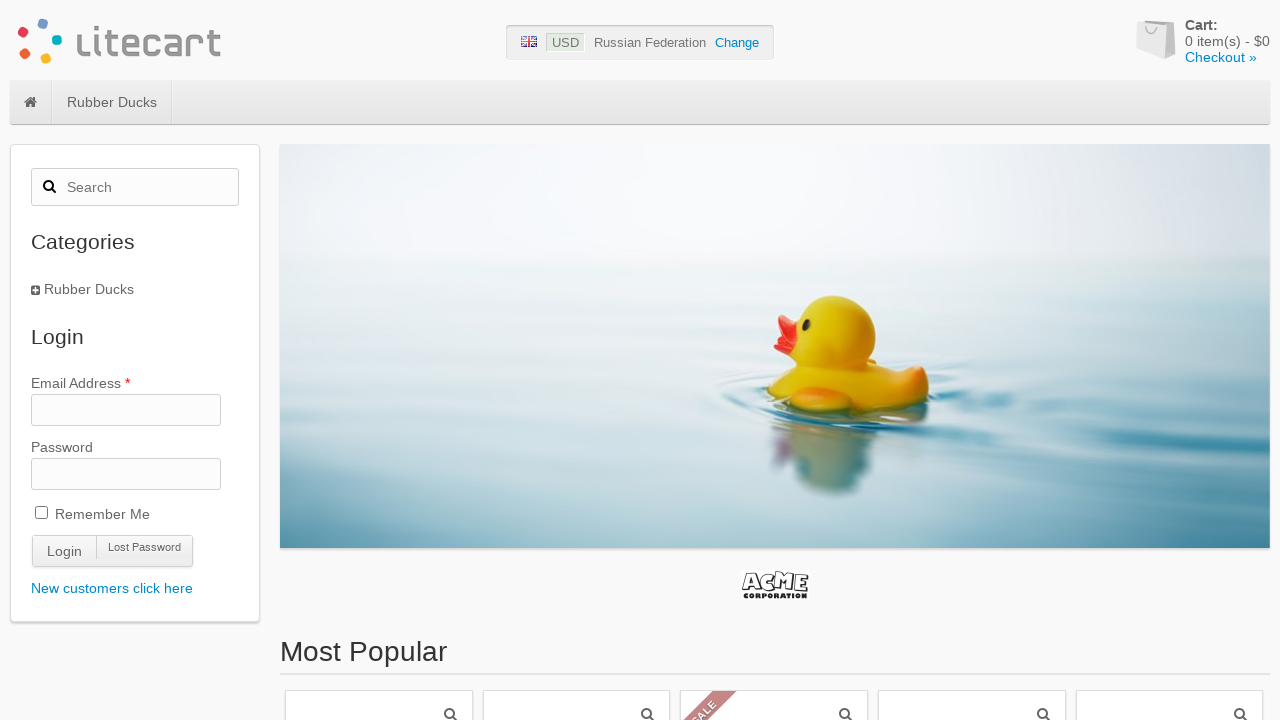

Hovered over Rubber Ducks menu item at (112, 102) on #site-menu .category-1 > a
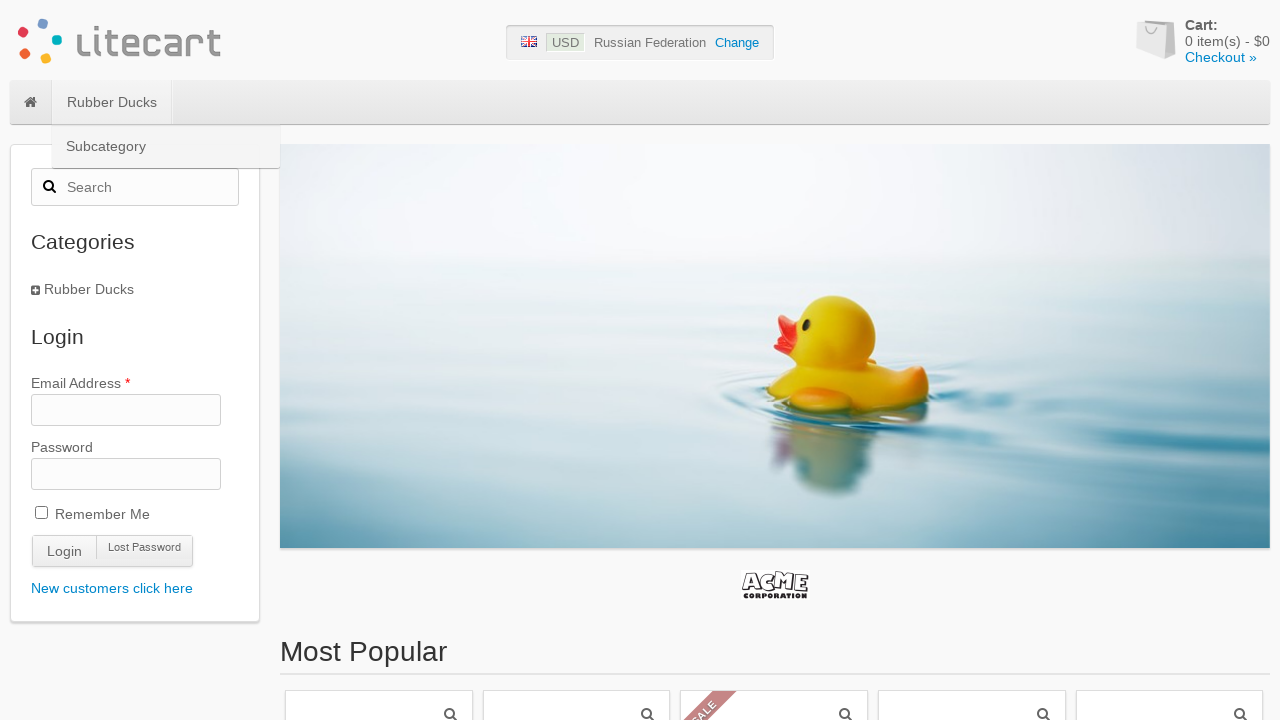

Clicked on subcategory item from Rubber Ducks menu
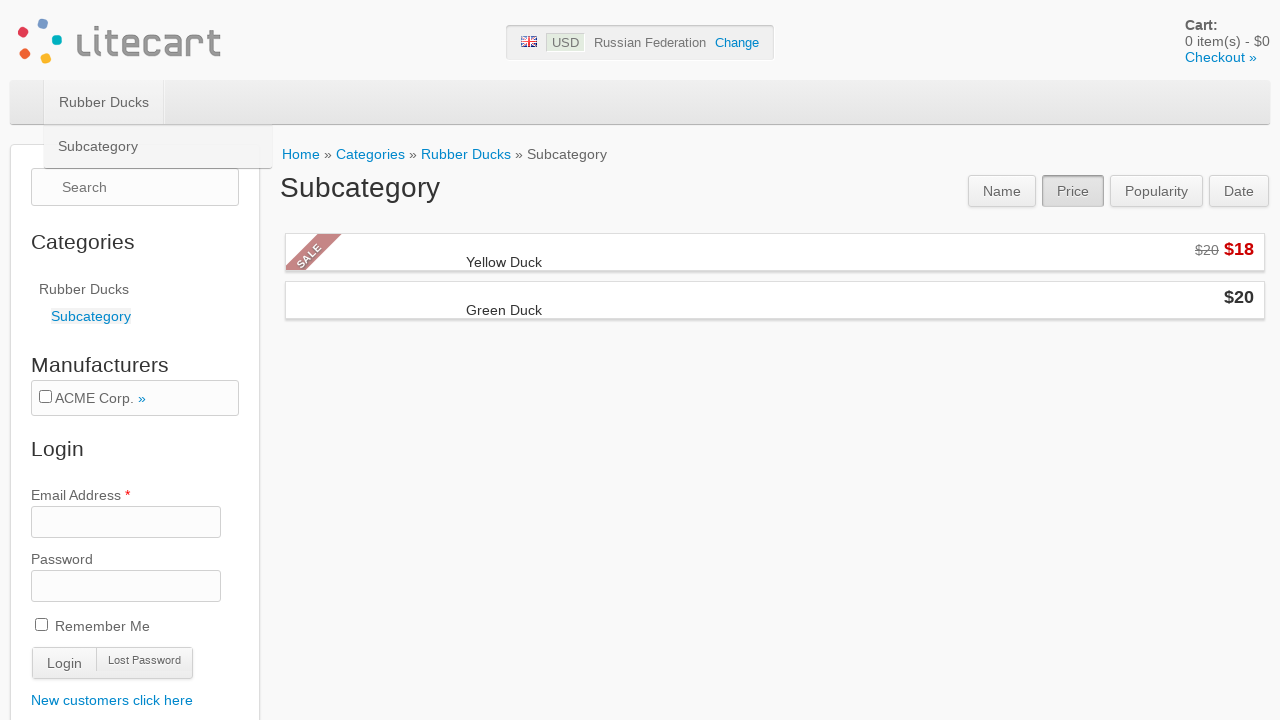

Subcategory page loaded with title element present
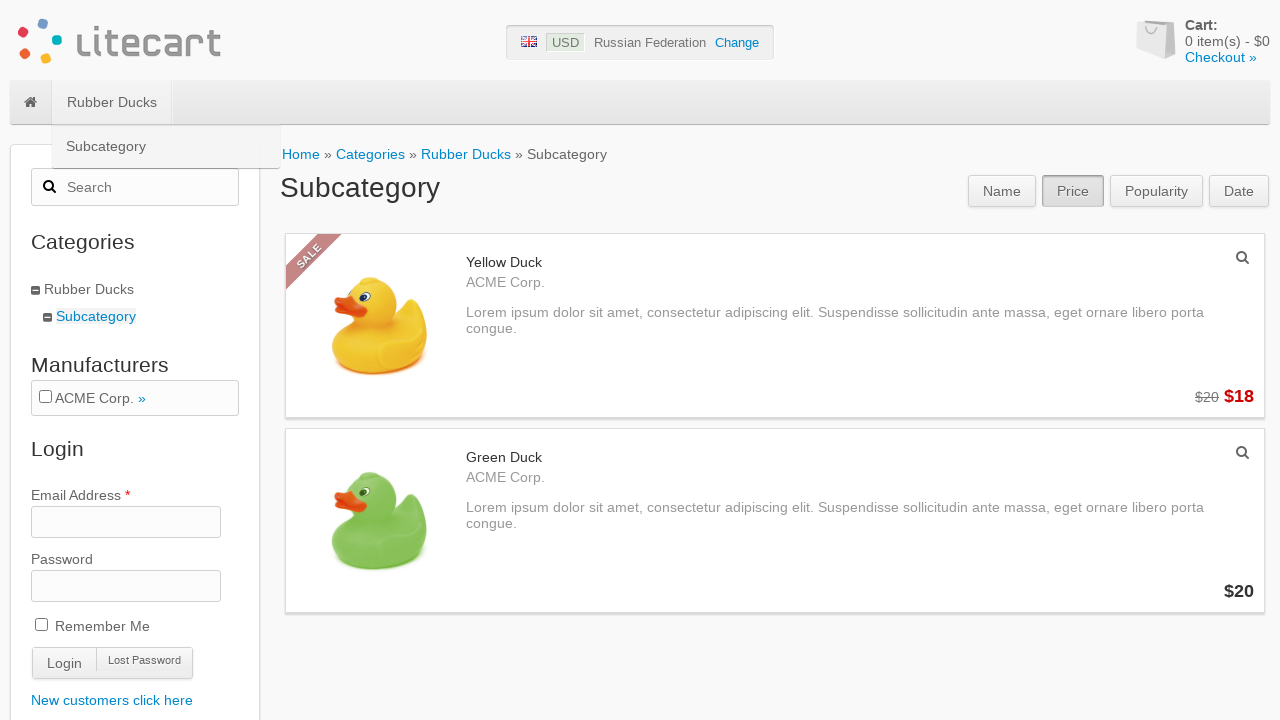

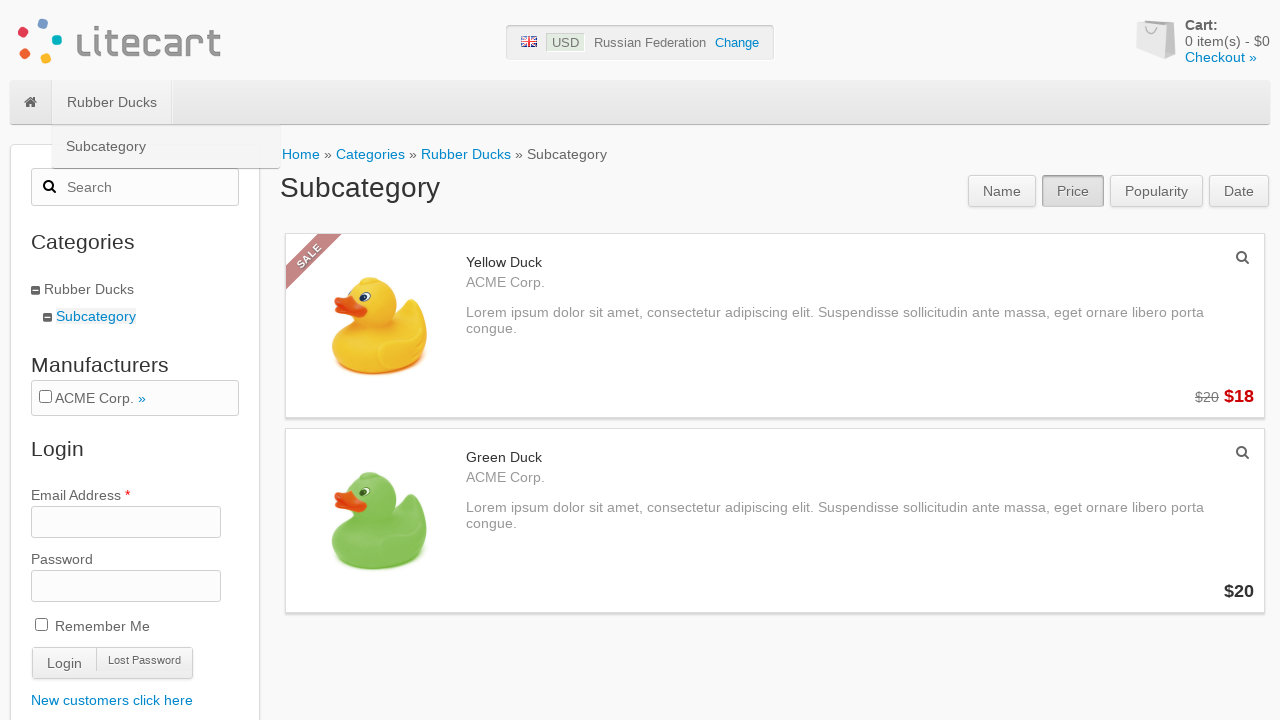